Tests confirm dialog handling by entering a name, clicking the alert button, and dismissing the JavaScript alert dialog

Starting URL: https://rahulshettyacademy.com/AutomationPractice/

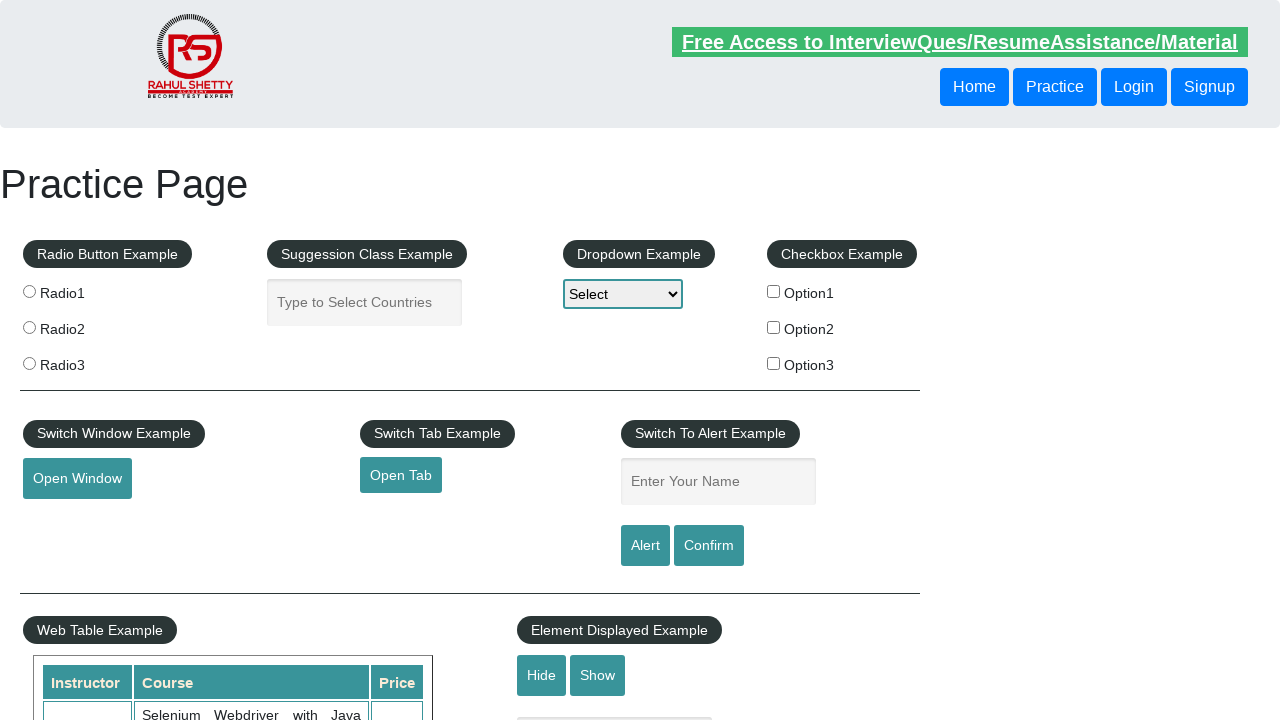

Entered 'Aman' in the name field on input#name
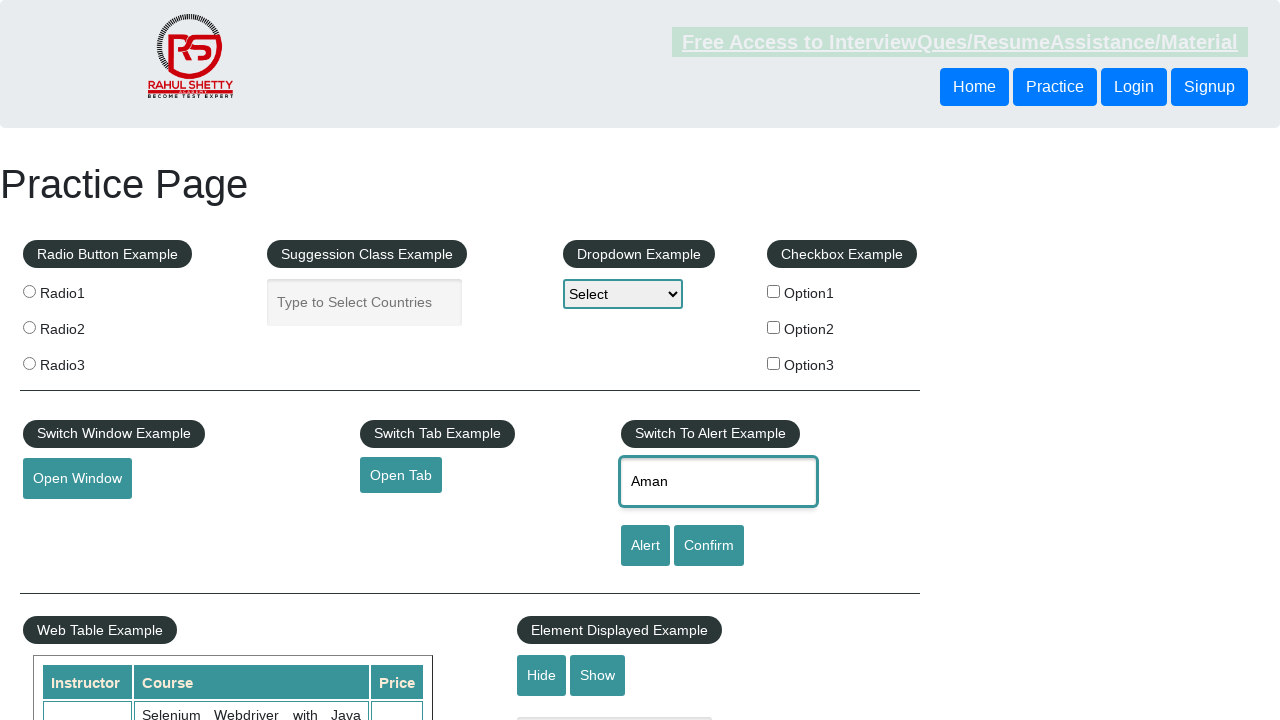

Clicked the alert button to trigger confirm dialog at (645, 546) on input#alertbtn
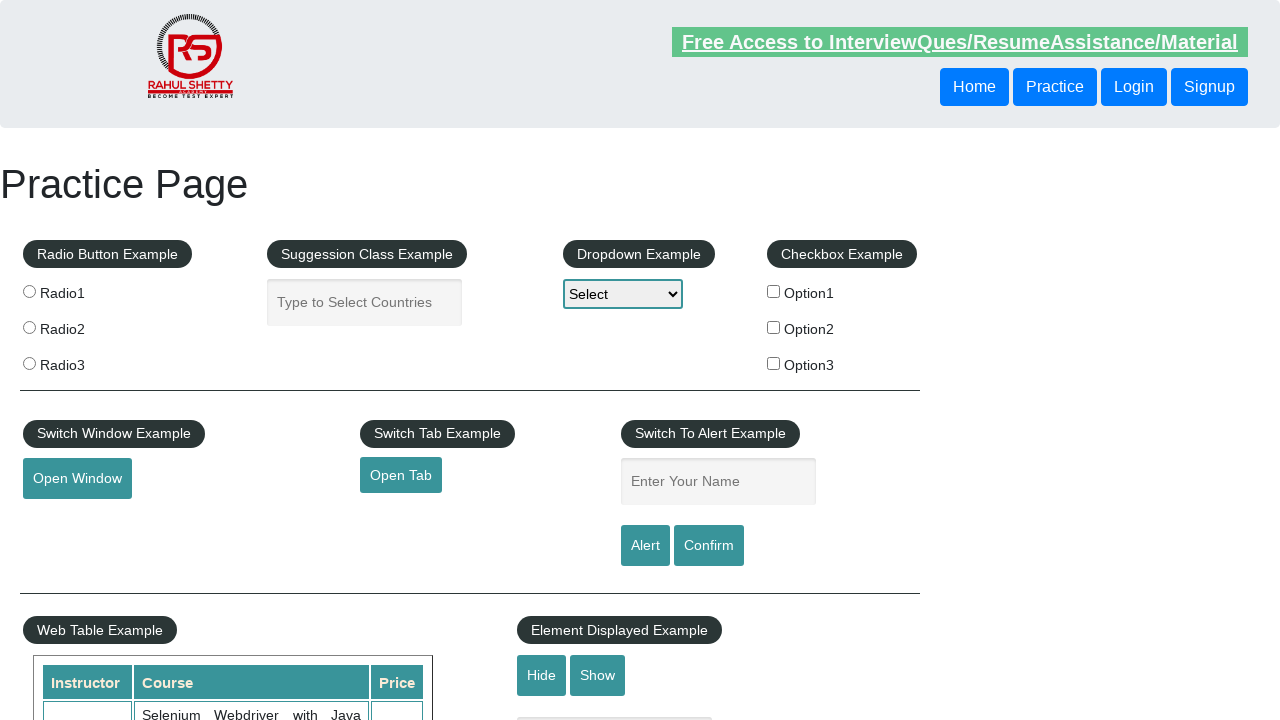

Set up dialog handler to dismiss the JavaScript confirm dialog
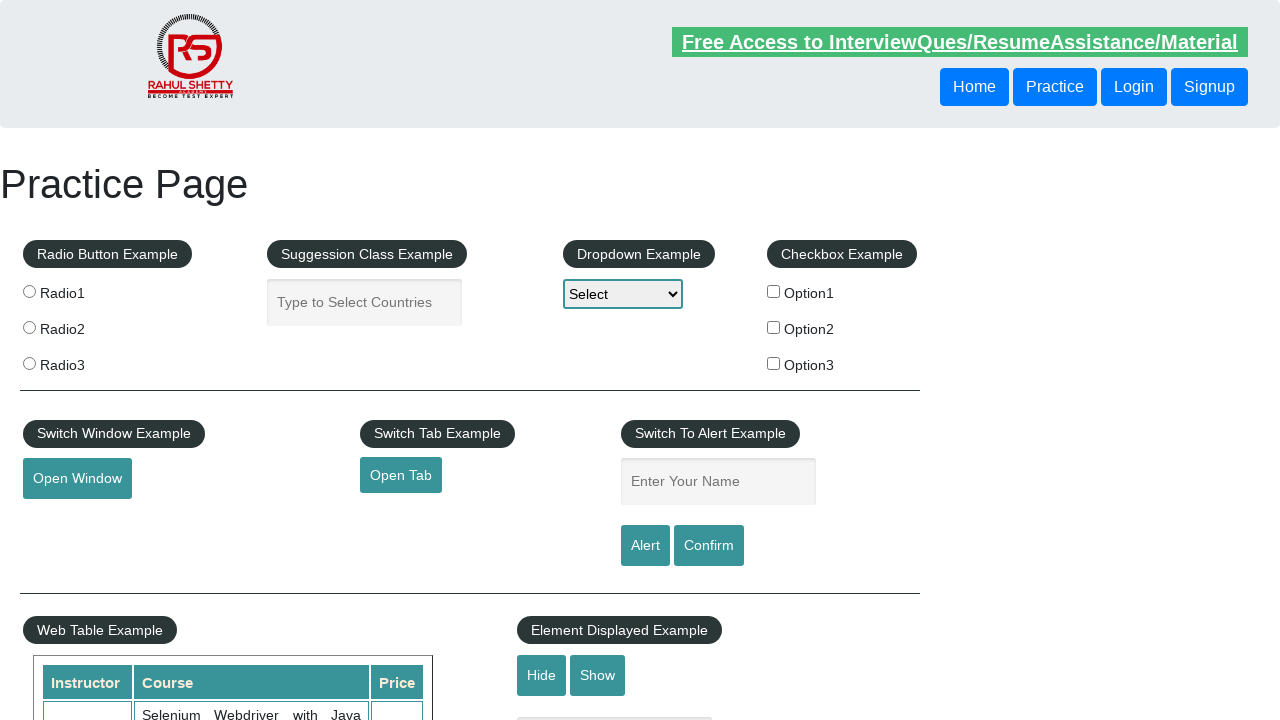

Waited 1000ms for alert processing to complete
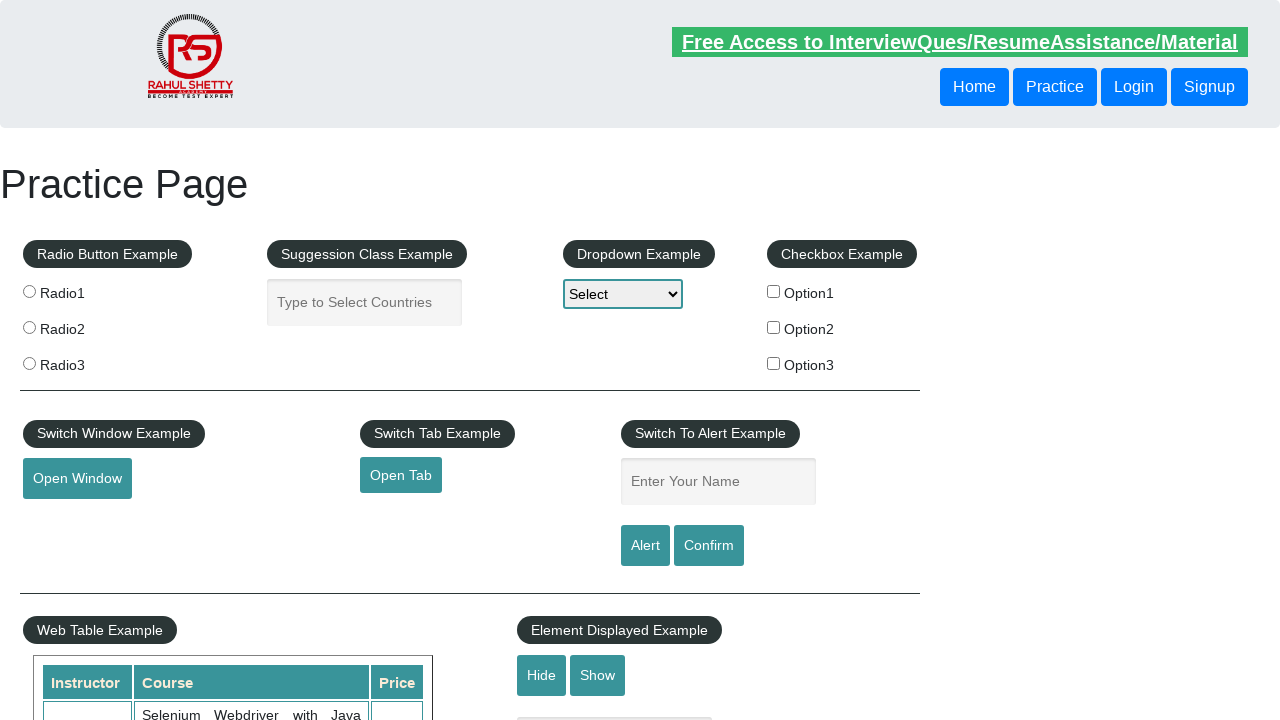

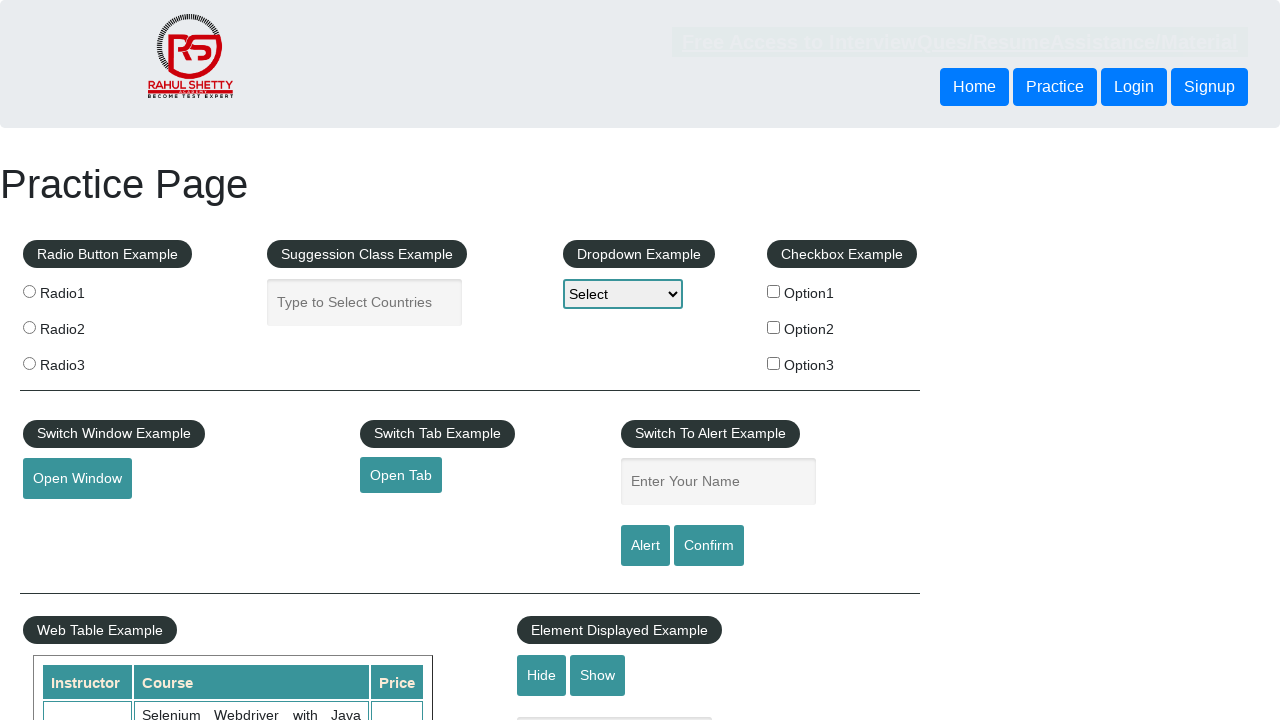